Navigates through a dreams diary website, counts different types of dreams from a table, then navigates to a summary page to verify the counts

Starting URL: https://arjitnigam.github.io/myDreams/dreams-diary.html

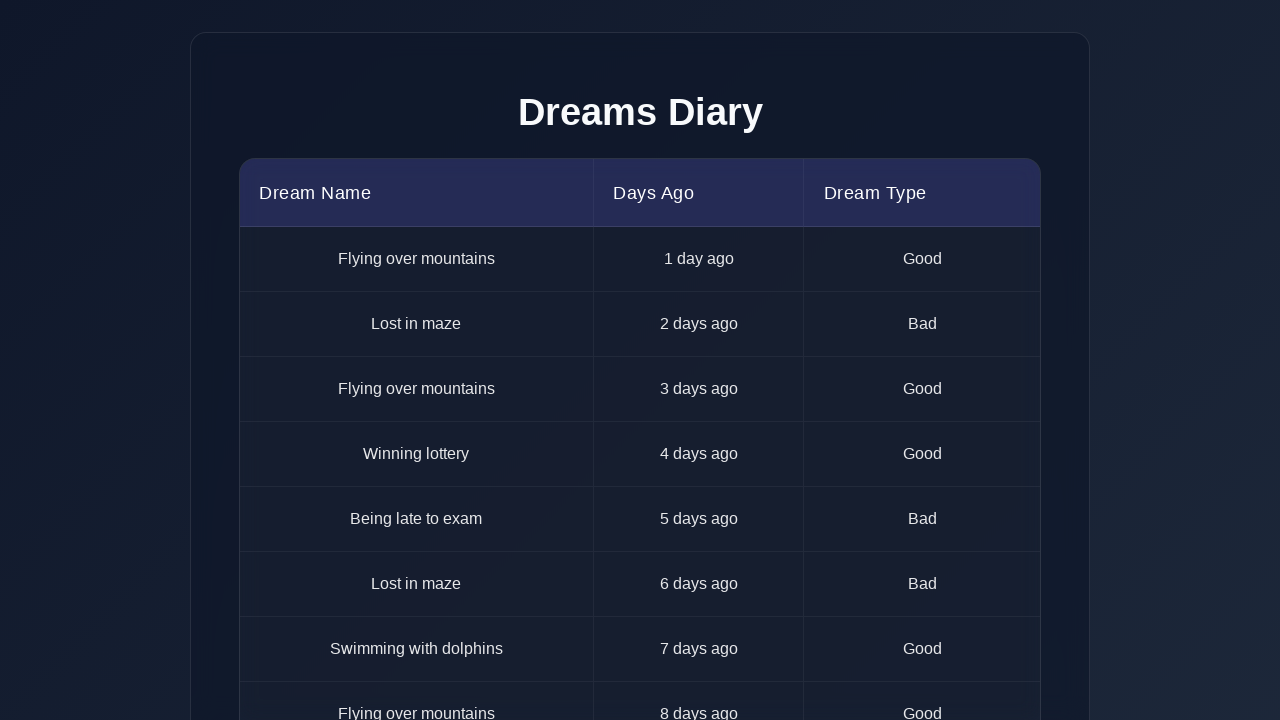

Located dreams diary table
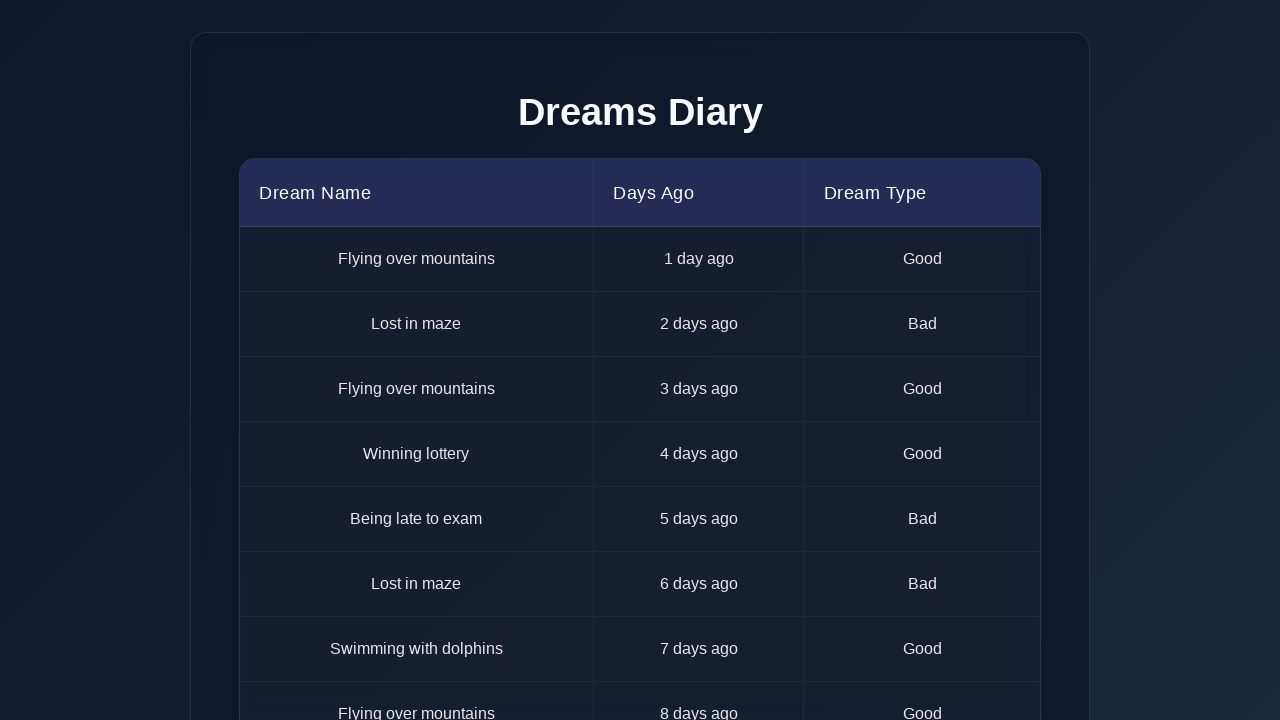

Located table body element
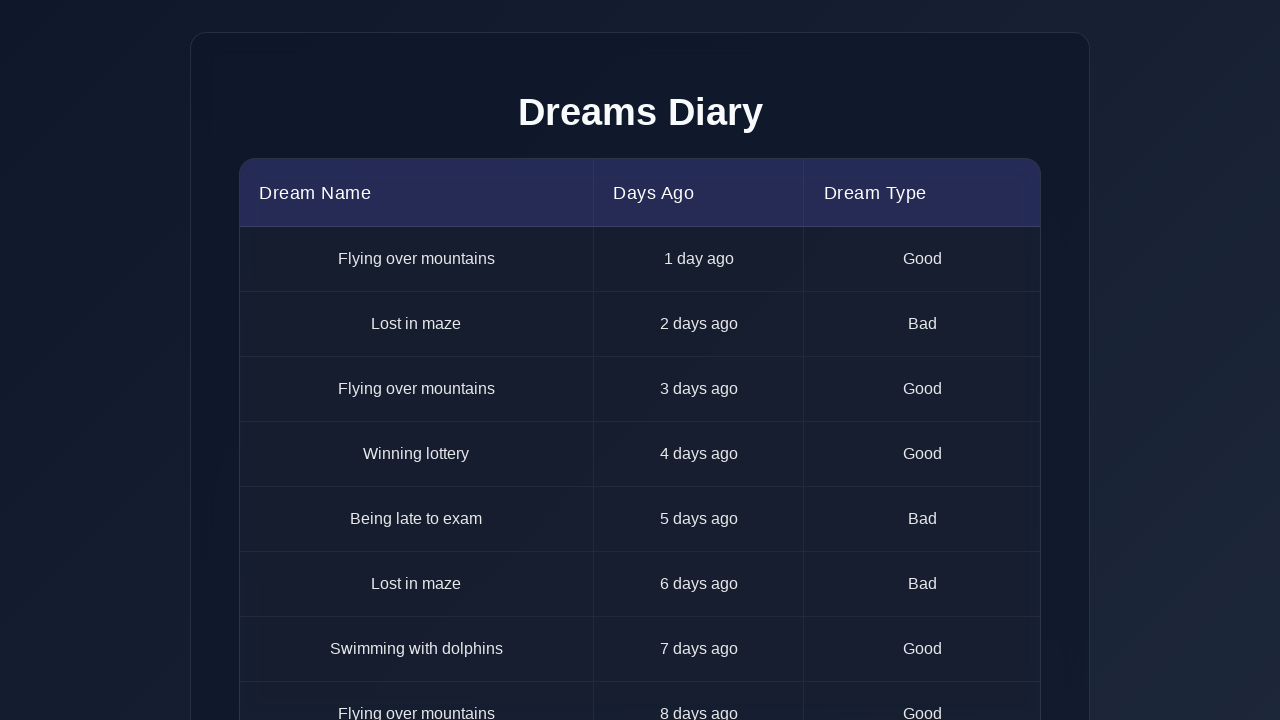

Retrieved all table rows
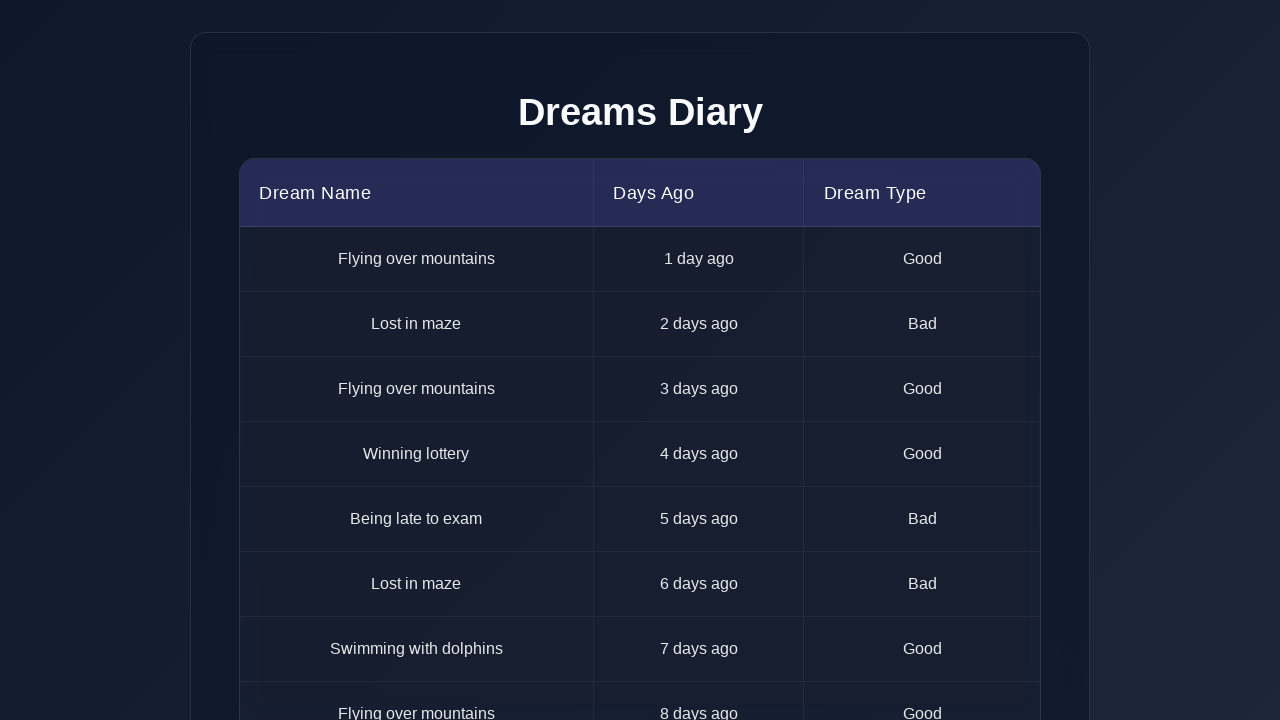

Counted dreams from table: 6 good dreams, 4 bad dreams
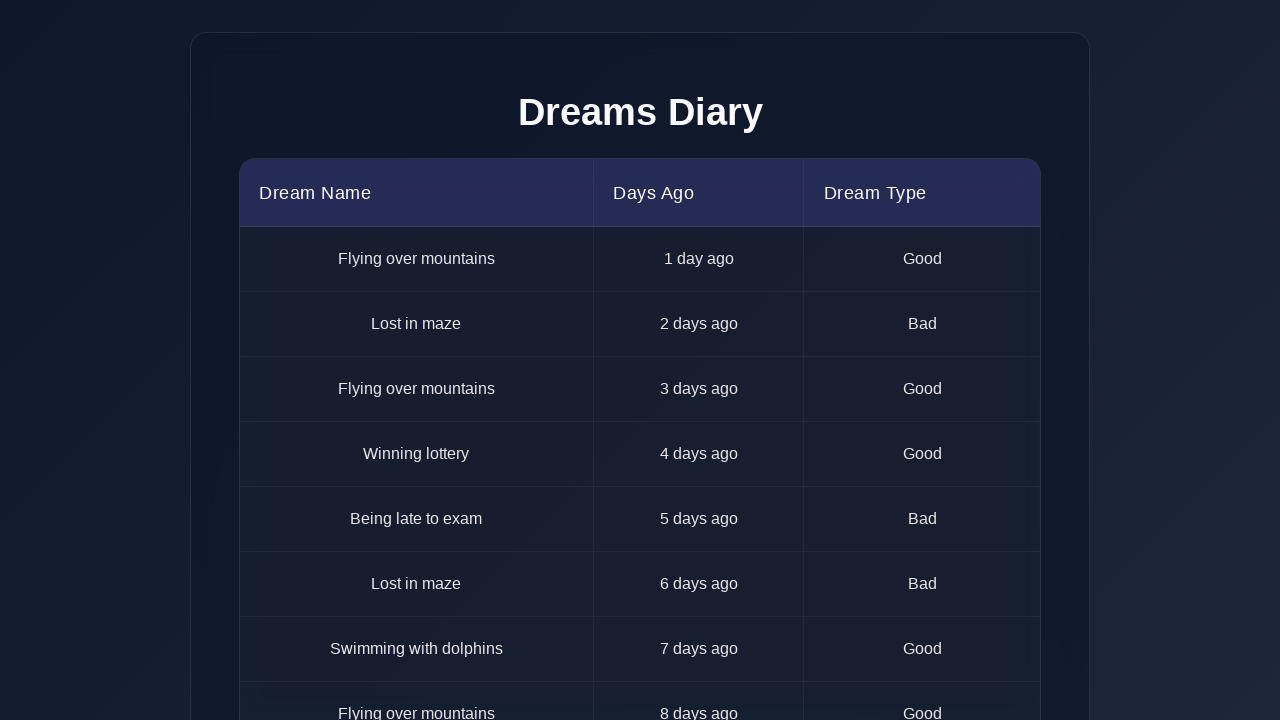

Identified recurring dreams: Flying over mountains=1, Lost in maze=1
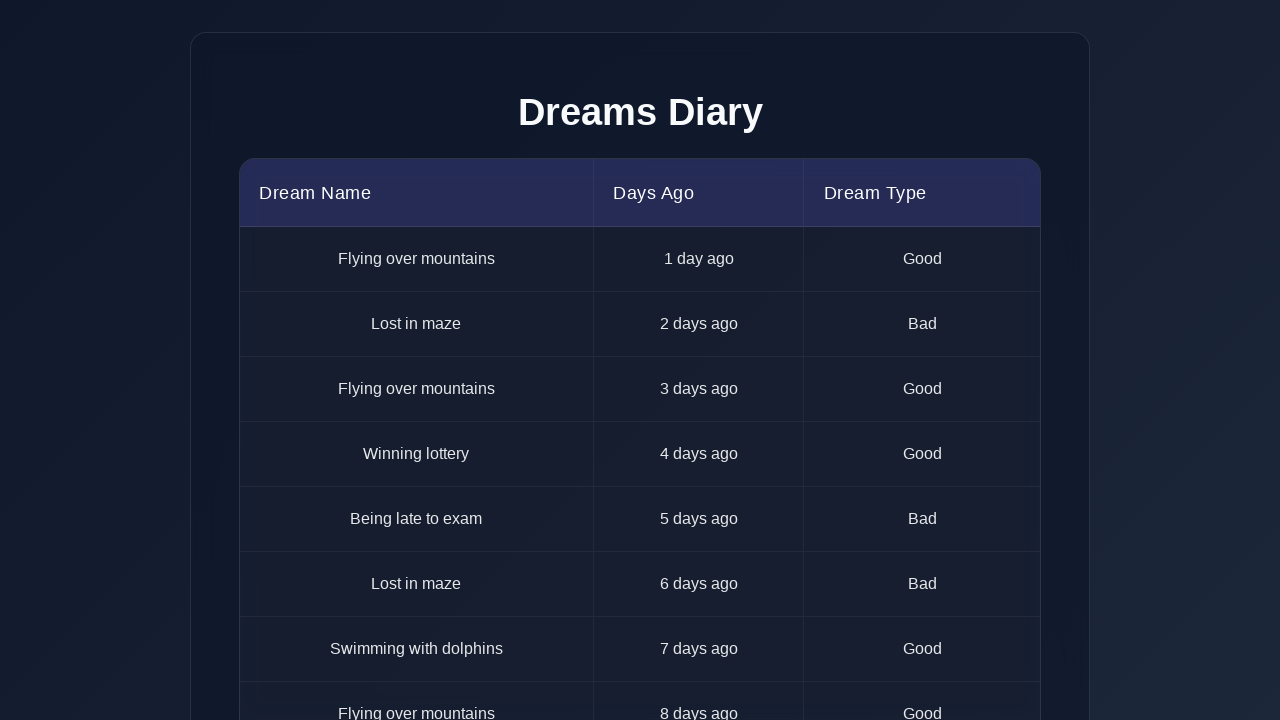

Navigated to dreams summary page
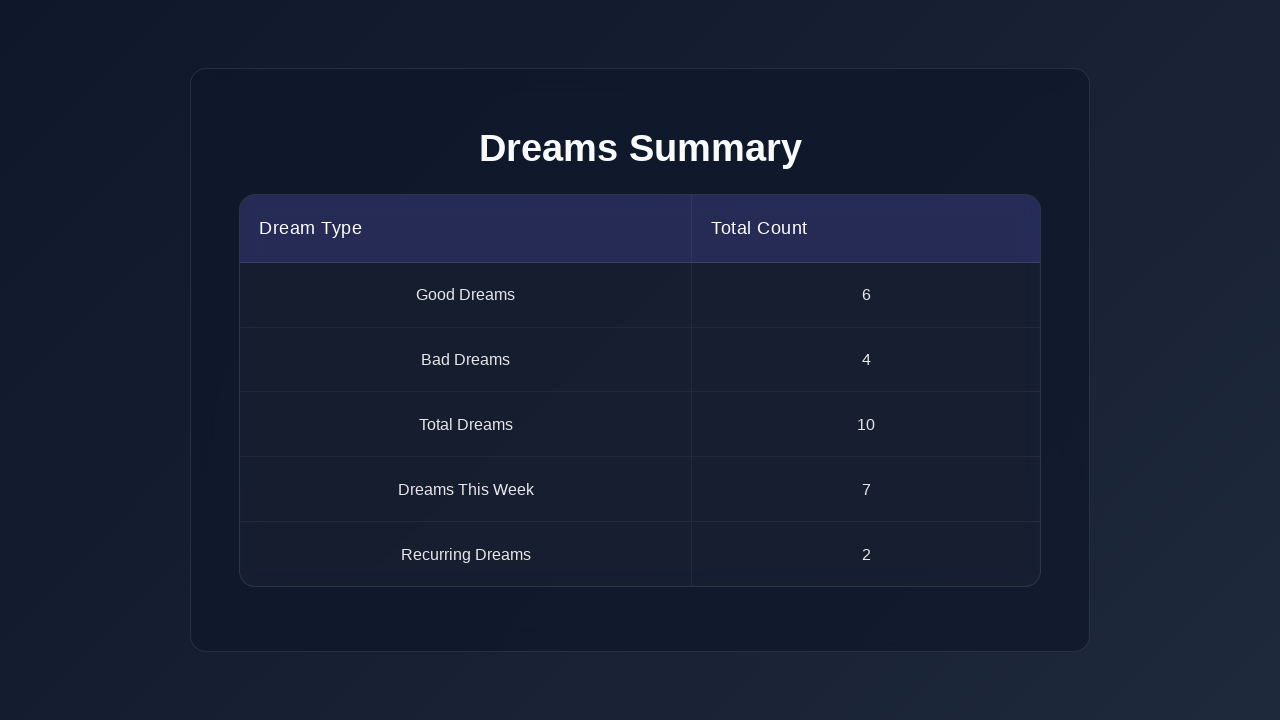

Located summary table
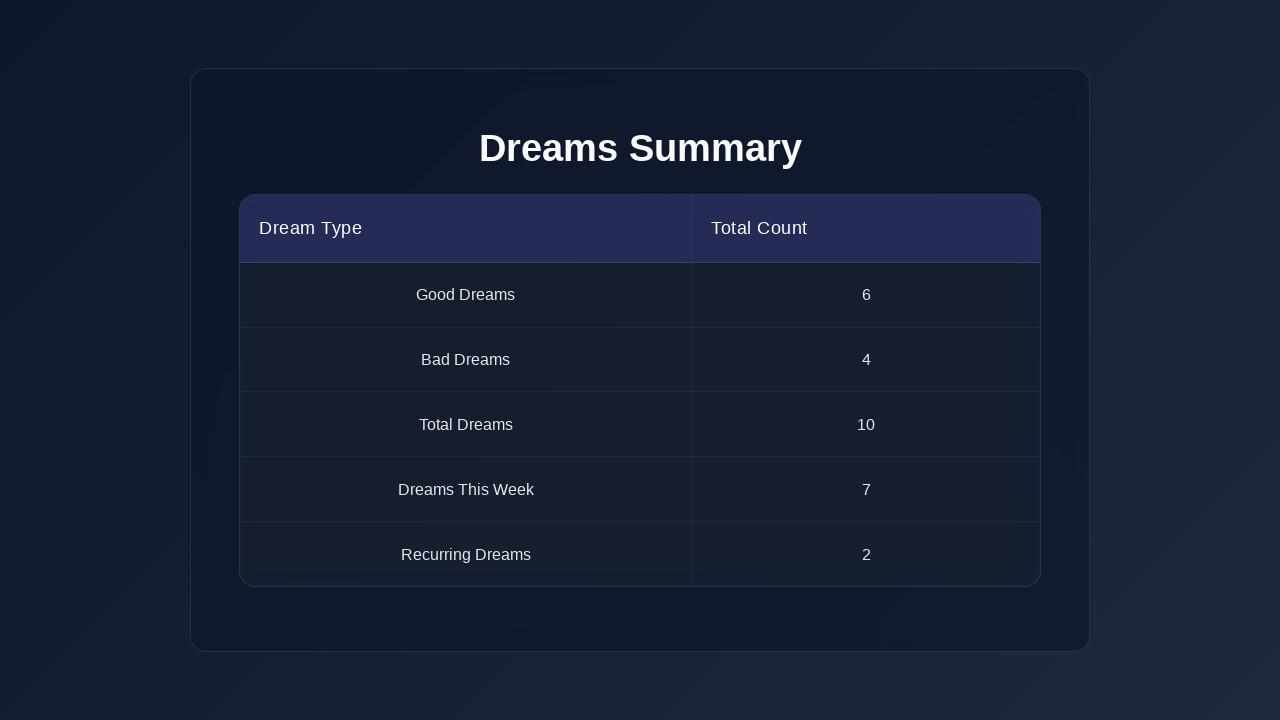

Located summary table body
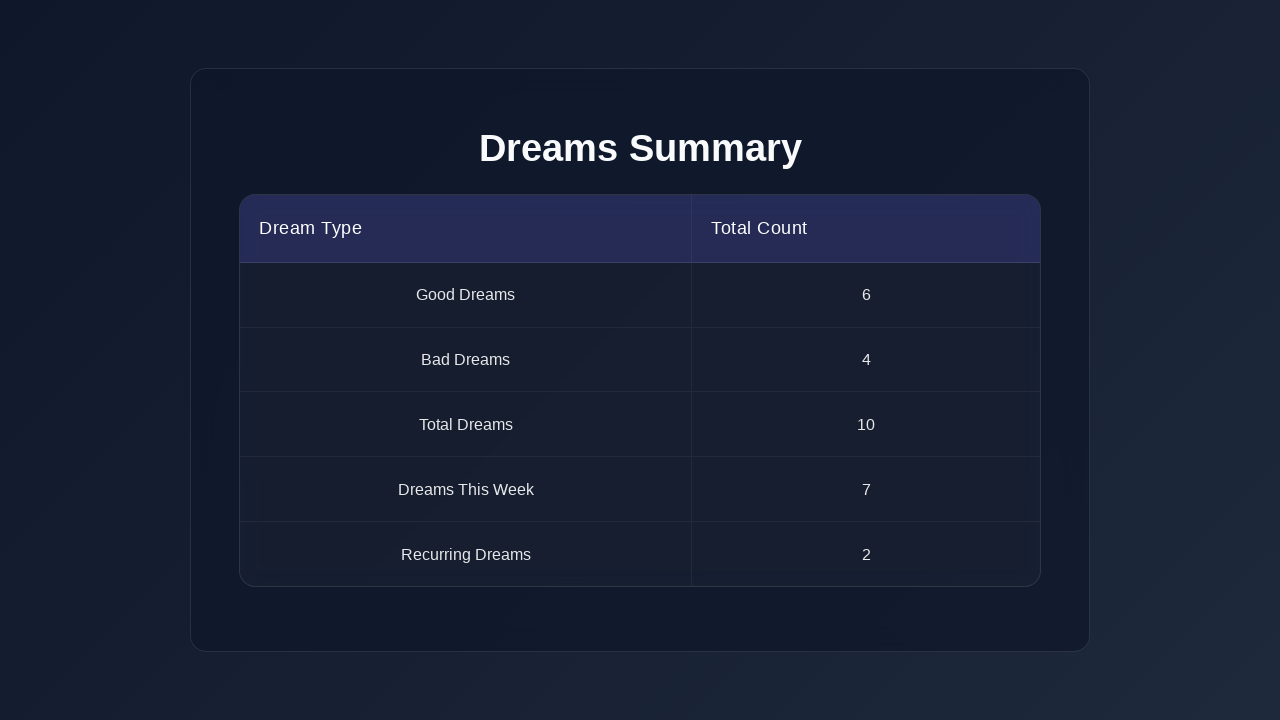

Retrieved all summary table rows
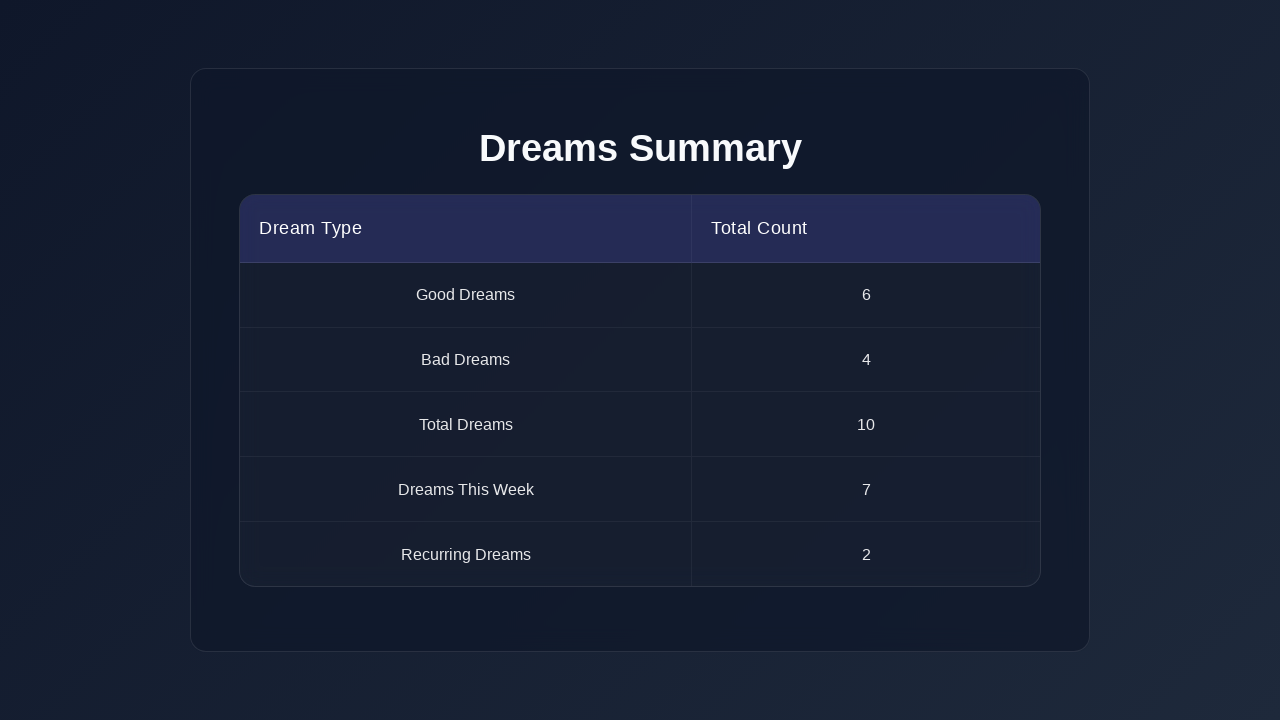

Verified dream counts in summary table against diary counts
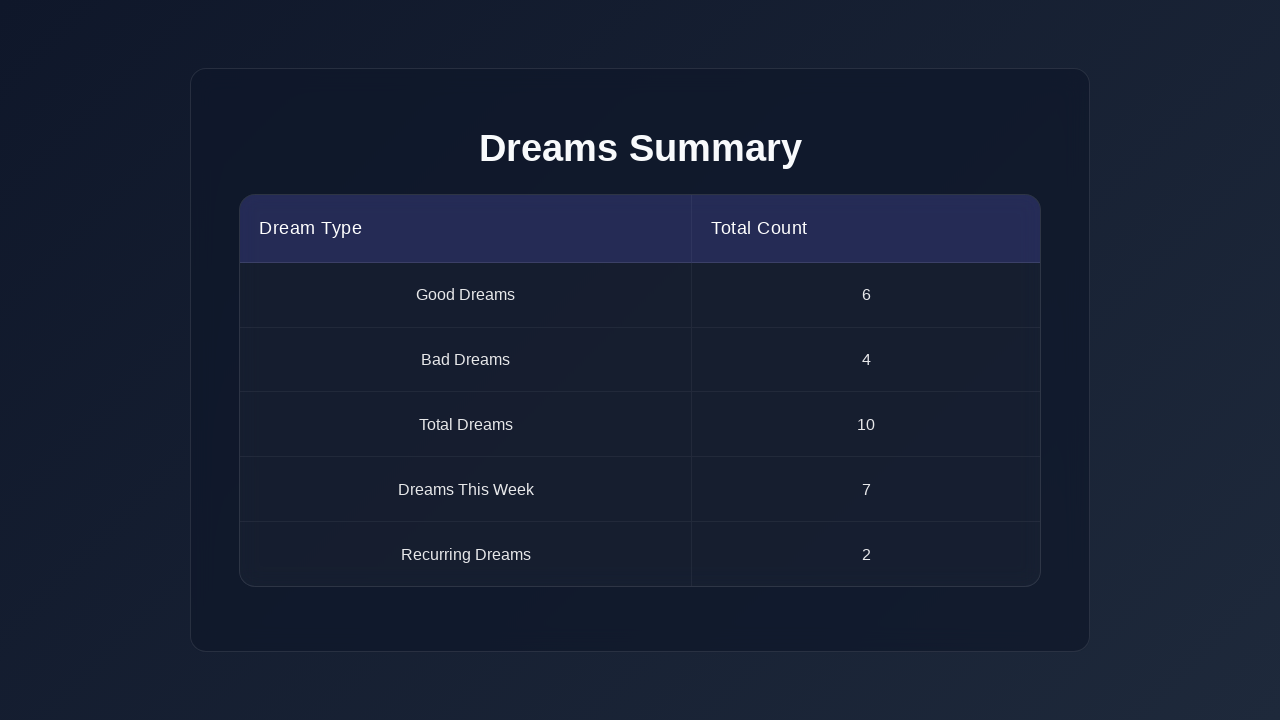

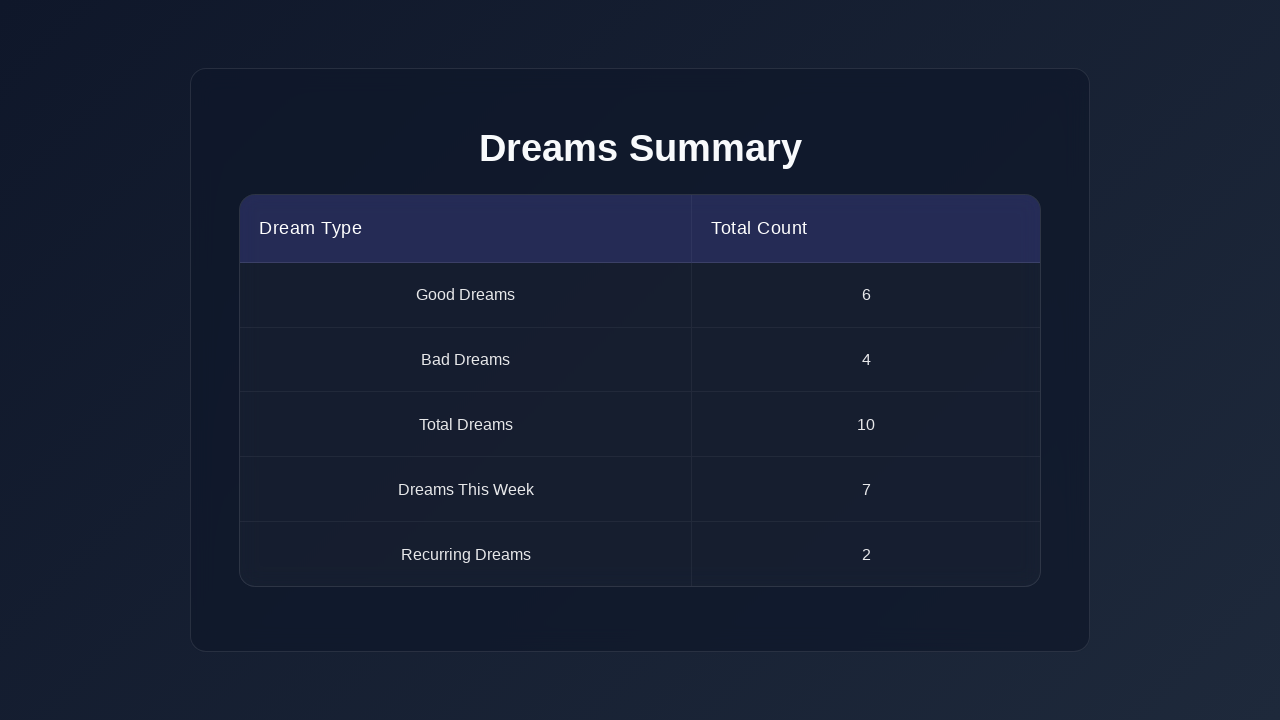